Navigates to Python.org and clicks on the "About" link to test element selection and click functionality

Starting URL: https://www.python.org

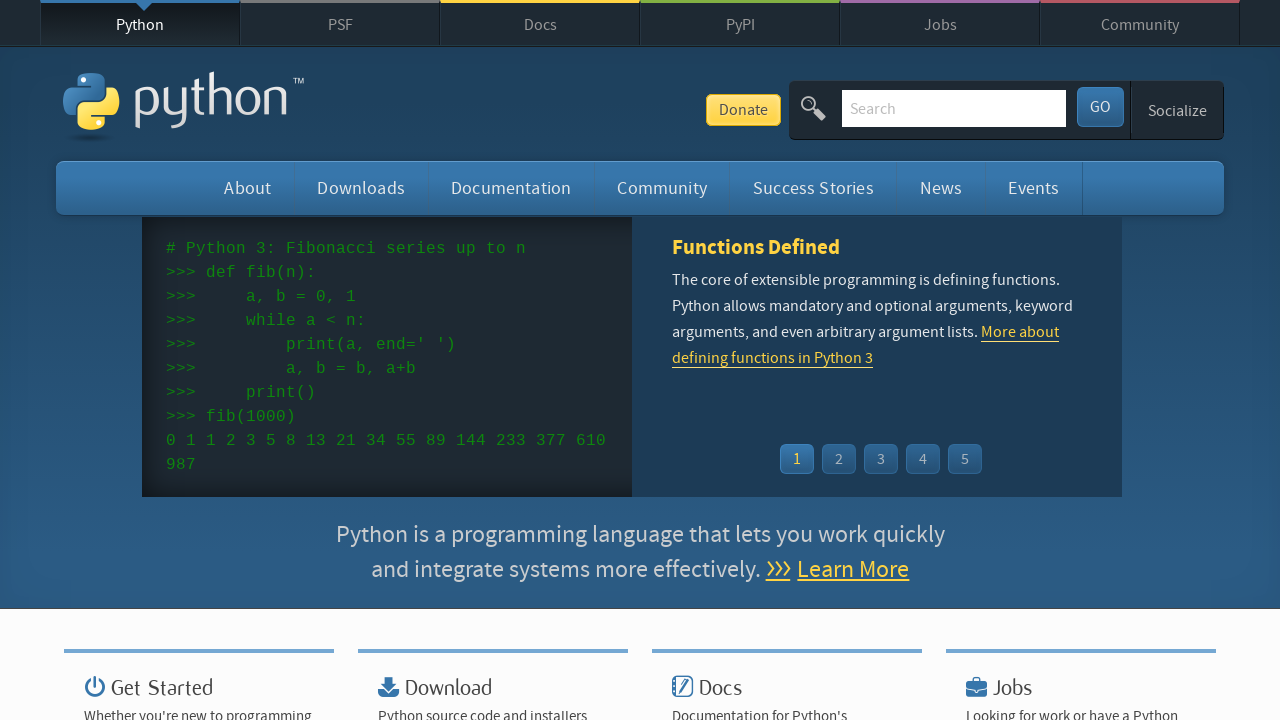

Navigated to https://www.python.org
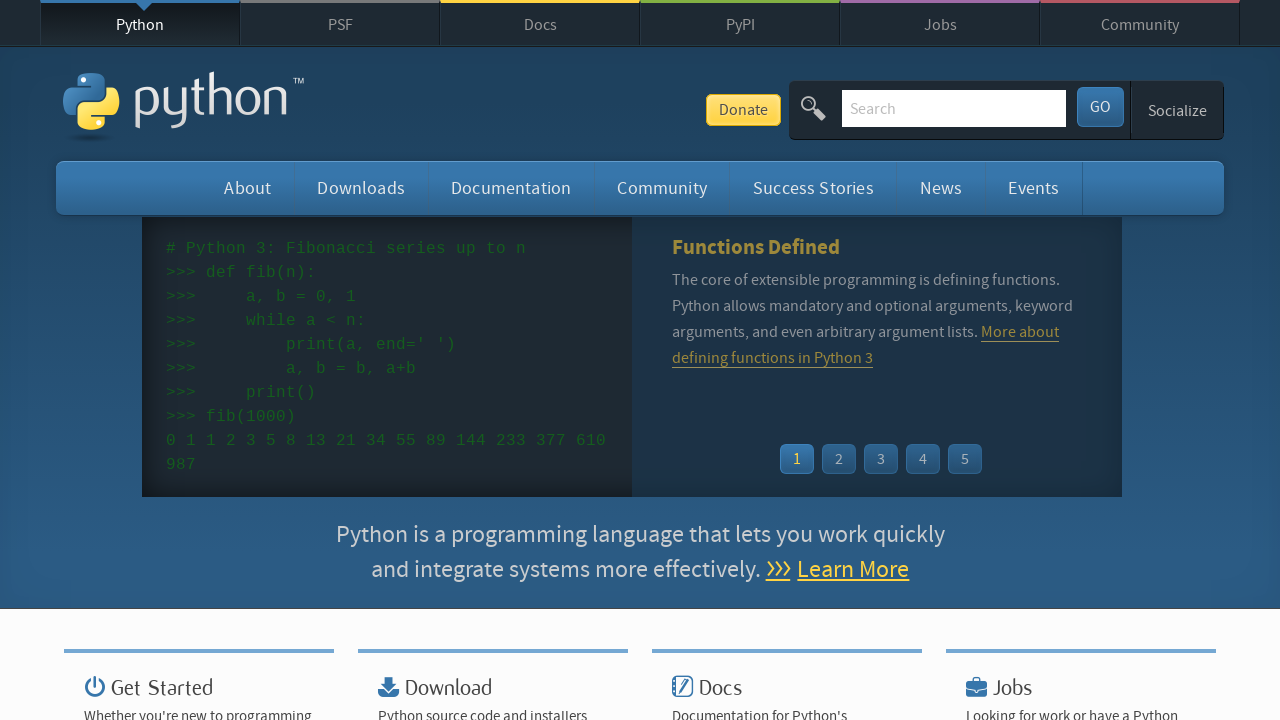

Clicked the 'About' link at (248, 188) on a:text('About')
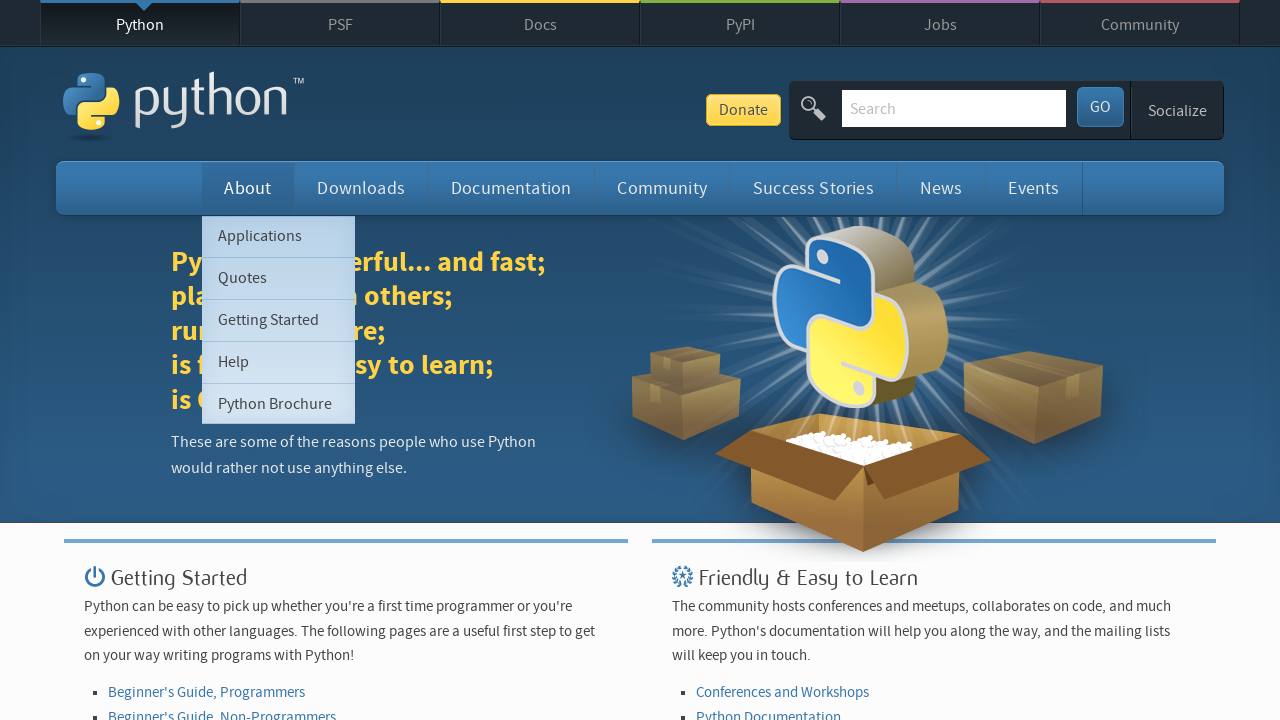

About page loaded (domcontentloaded)
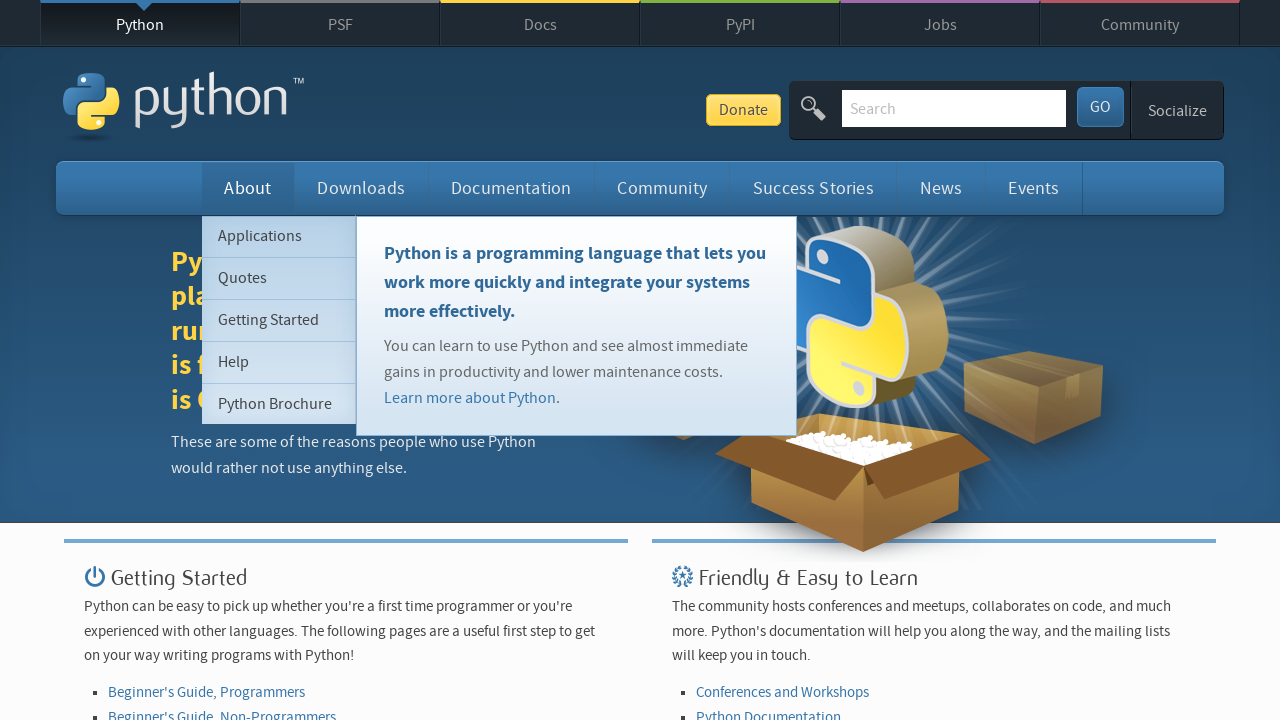

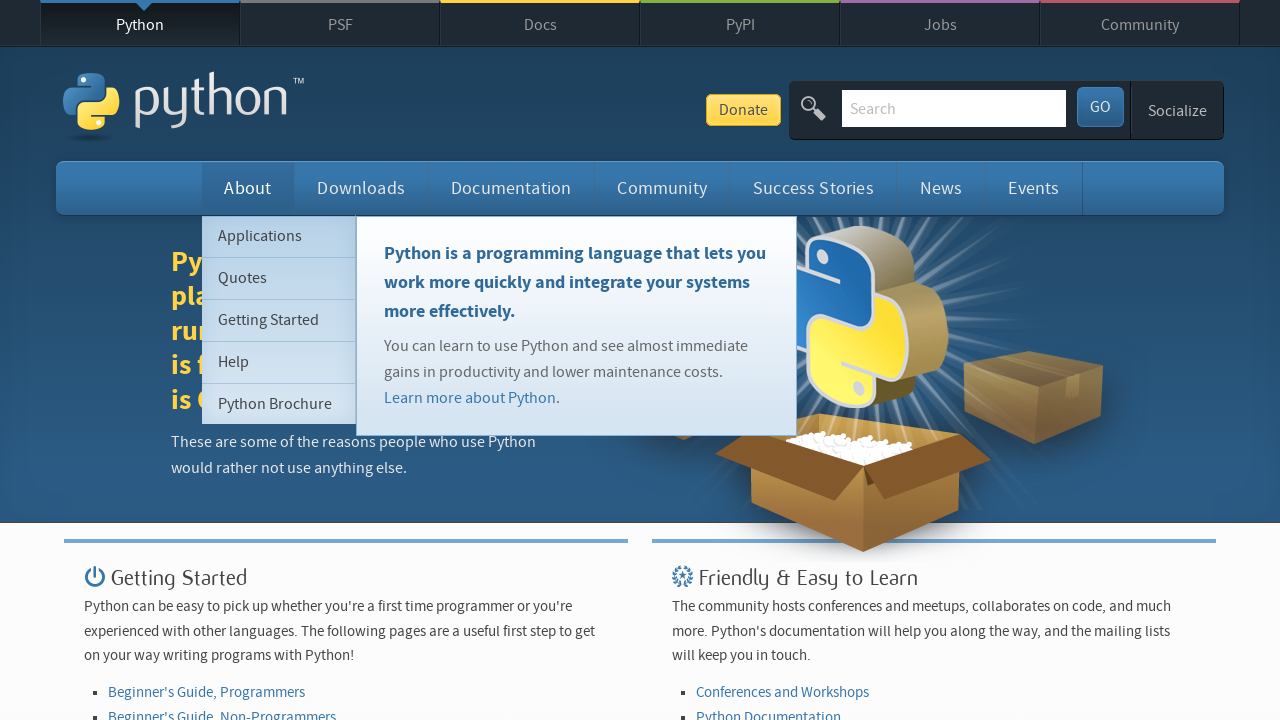